Tests drag and drop functionality on the jQuery UI droppable demo by dragging an element onto a drop target and verifying the text changes to "Dropped!"

Starting URL: https://jqueryui.com/droppable/

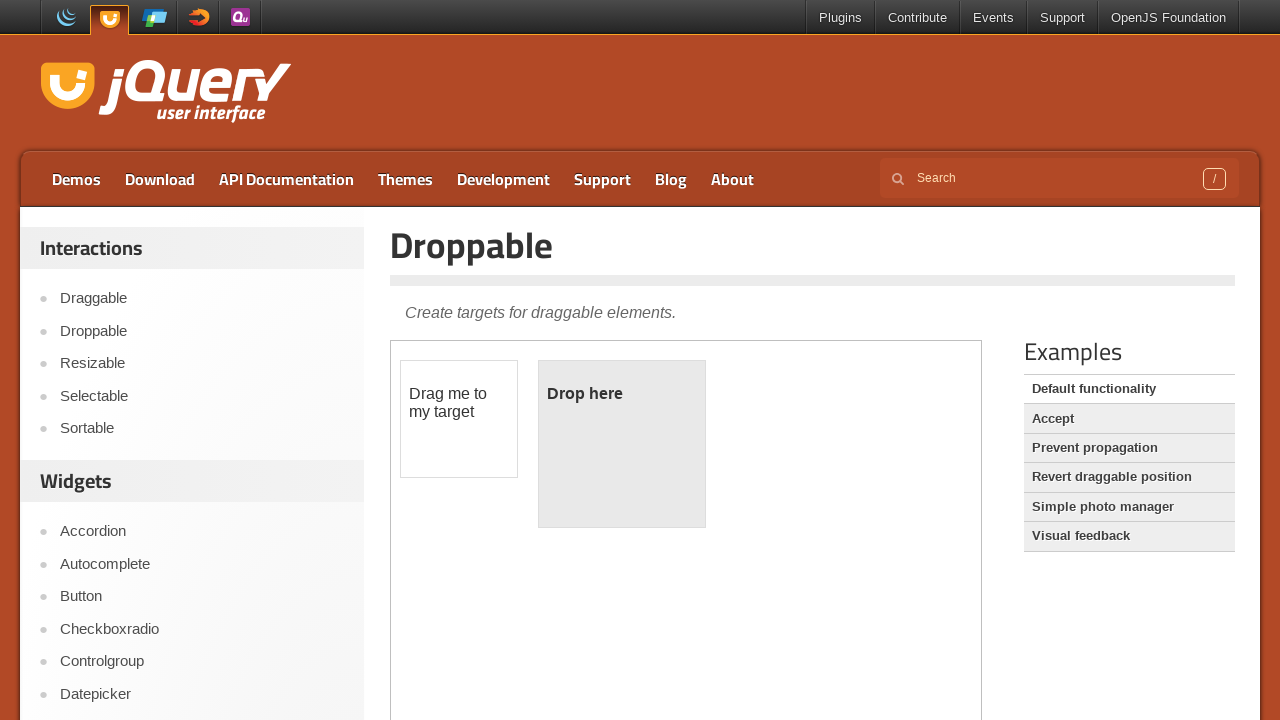

Located the demo iframe
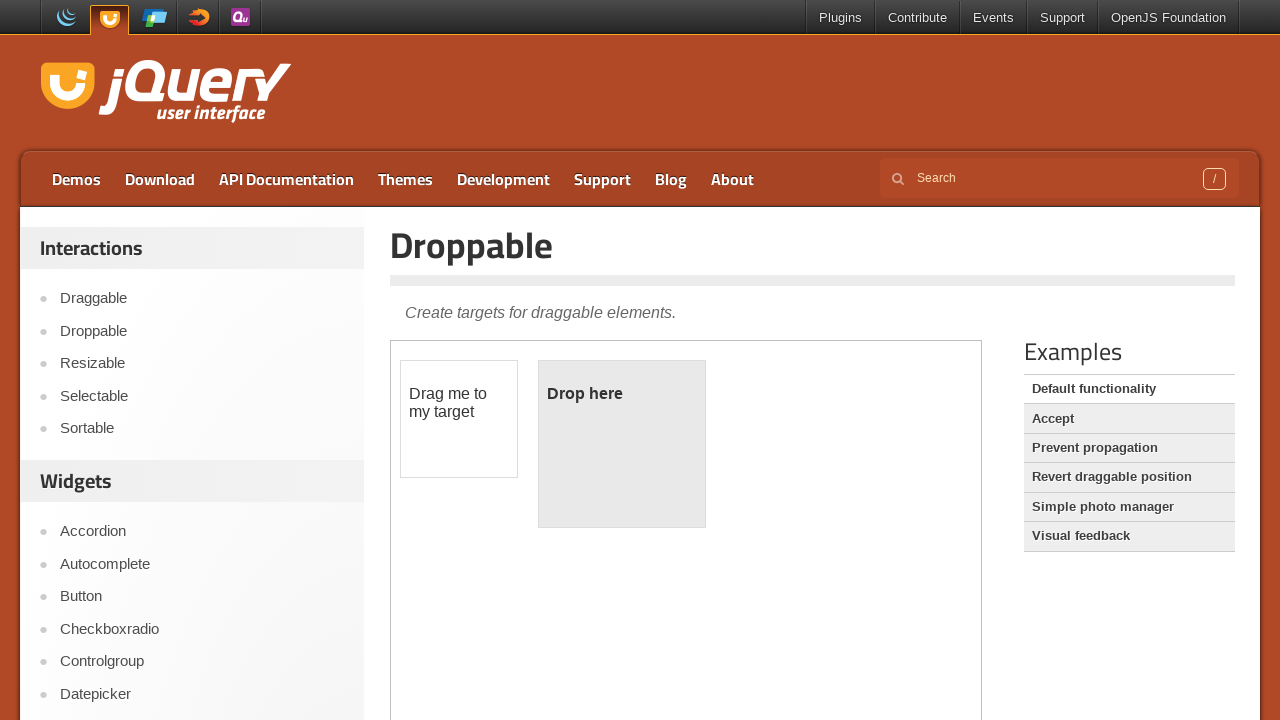

Located the draggable element
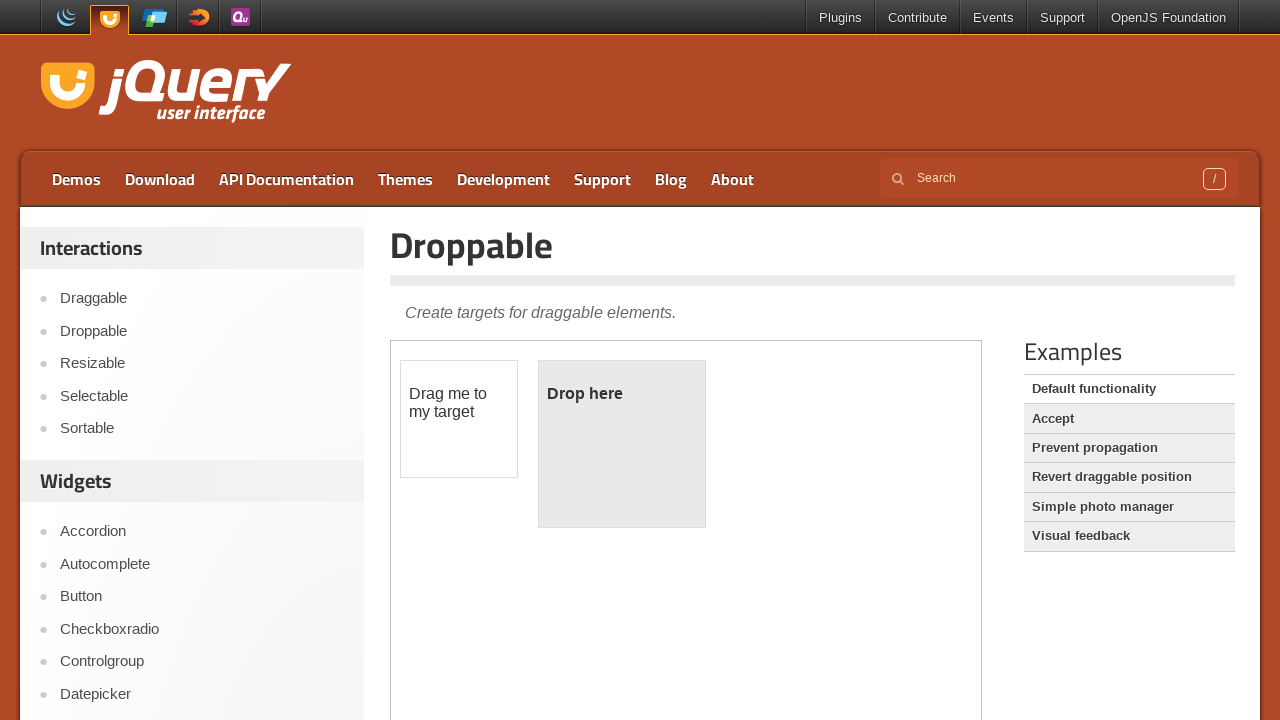

Located the droppable target element
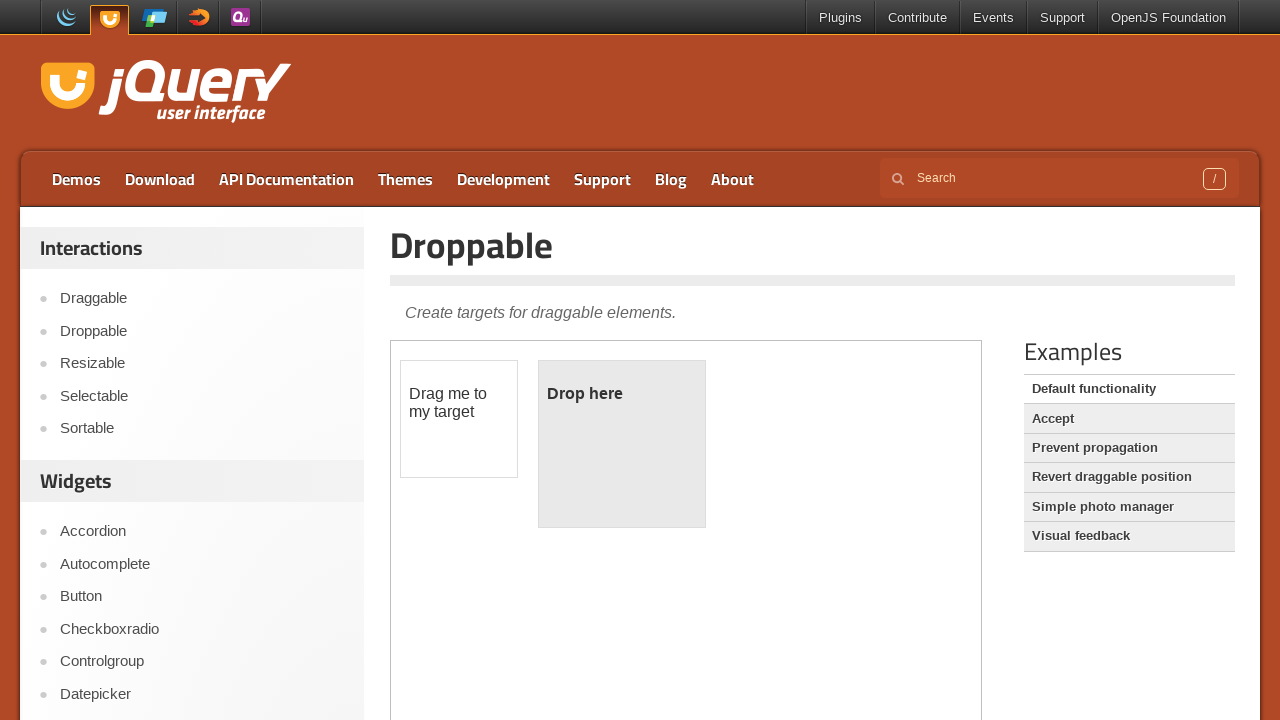

Dragged the draggable element onto the droppable target at (622, 444)
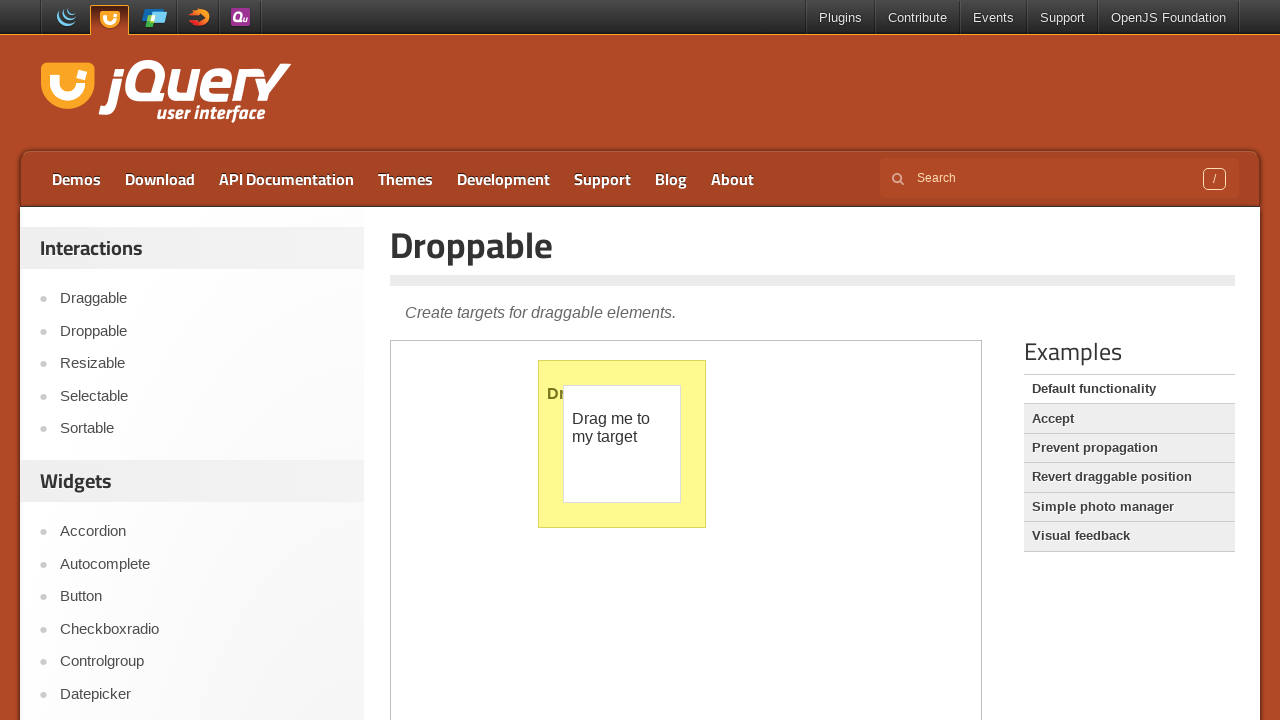

Retrieved the text content from the droppable element
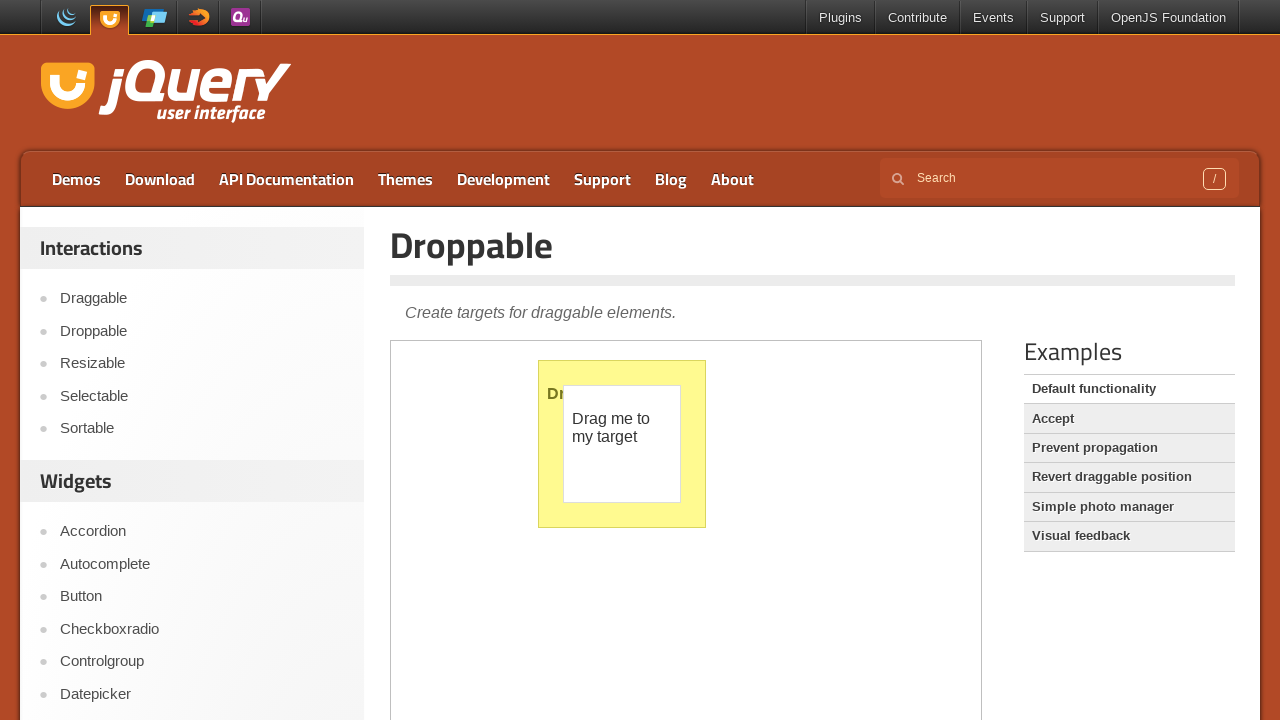

Verified that the droppable element text changed to 'Dropped!' confirming successful drag and drop
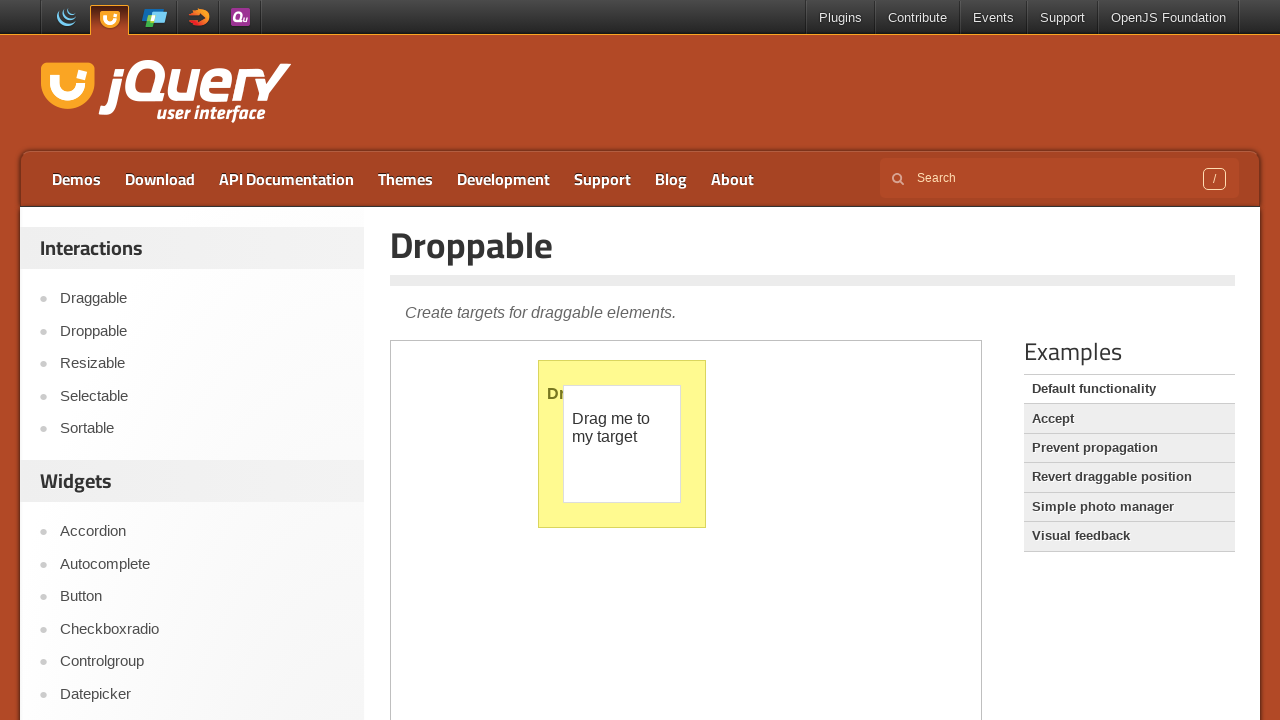

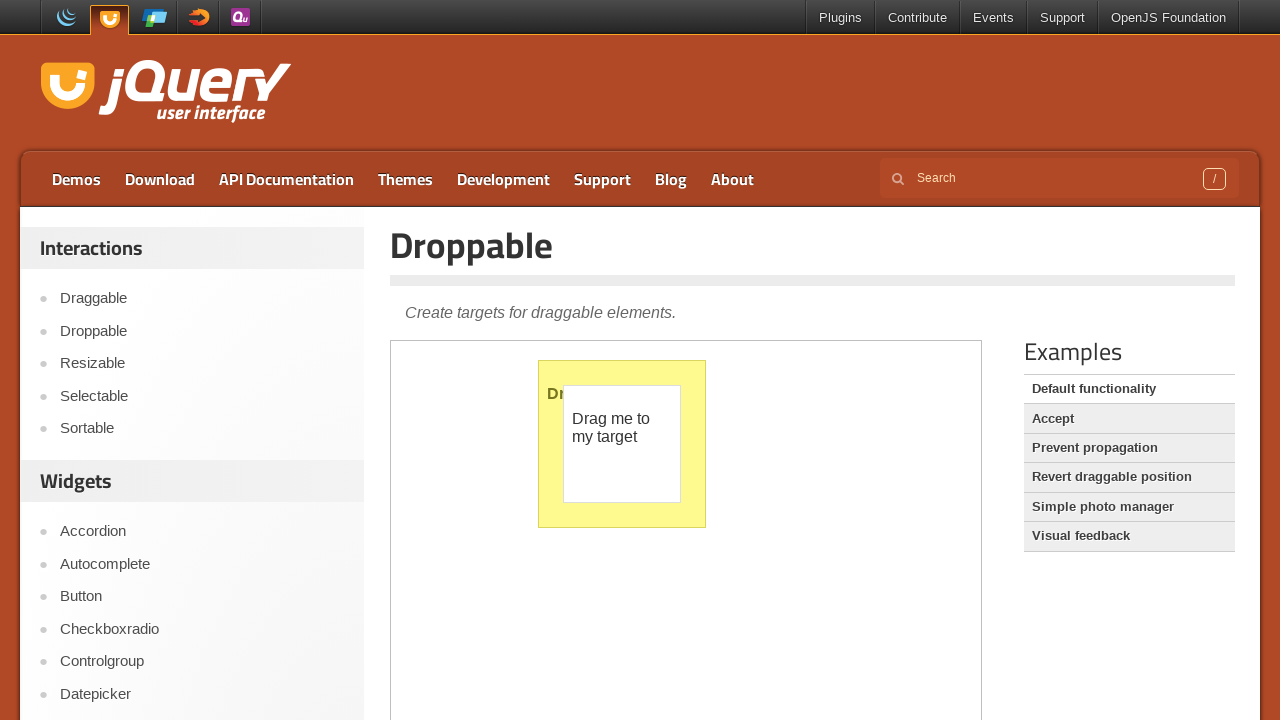